Tests the age form by entering a name and age, then clicking submit to see the result message

Starting URL: https://kristinek.github.io/site/examples/age

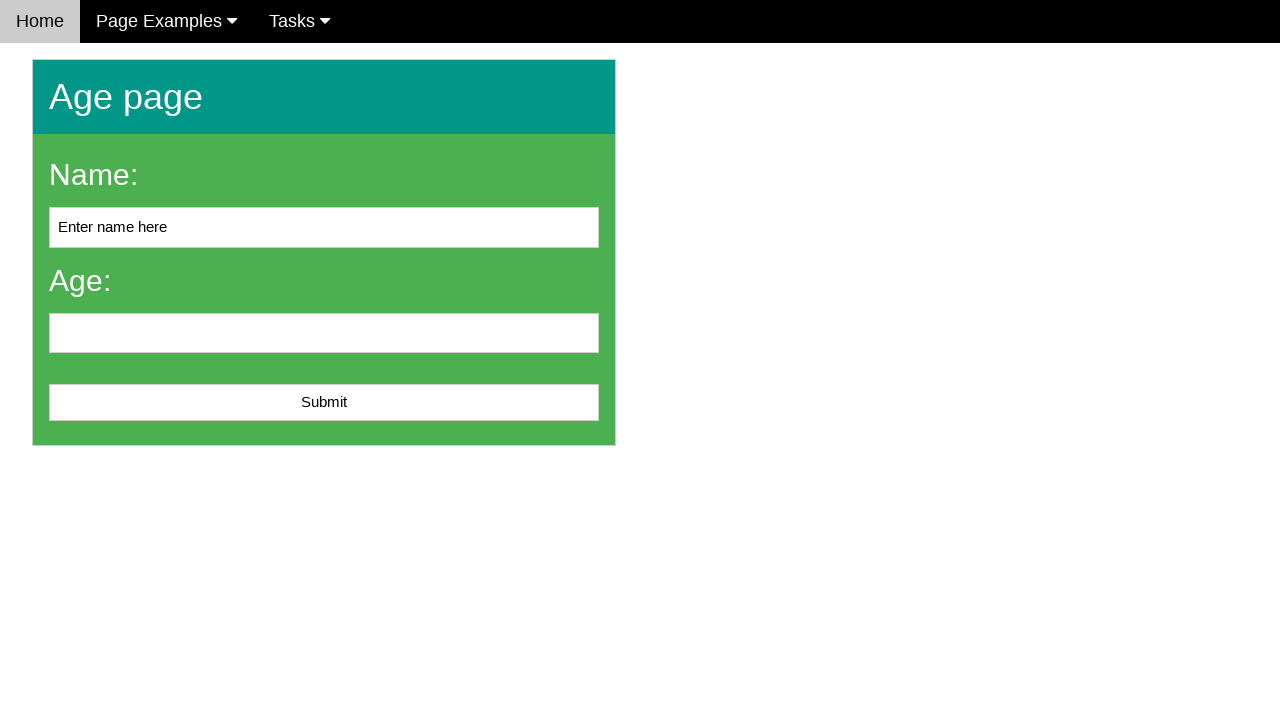

Filled name field with 'ABC' on input[name='name'], #name, input[placeholder*='name' i]
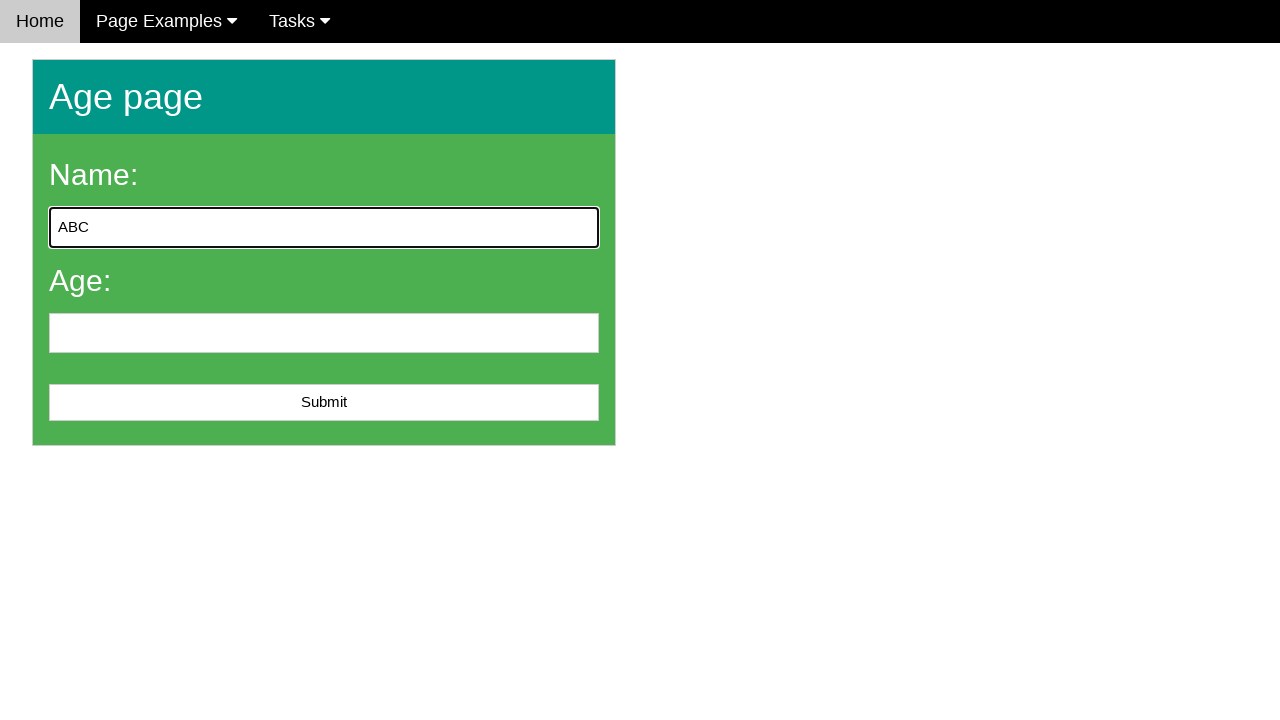

Filled age field with '25' on input[name='age'], #age, input[placeholder*='age' i]
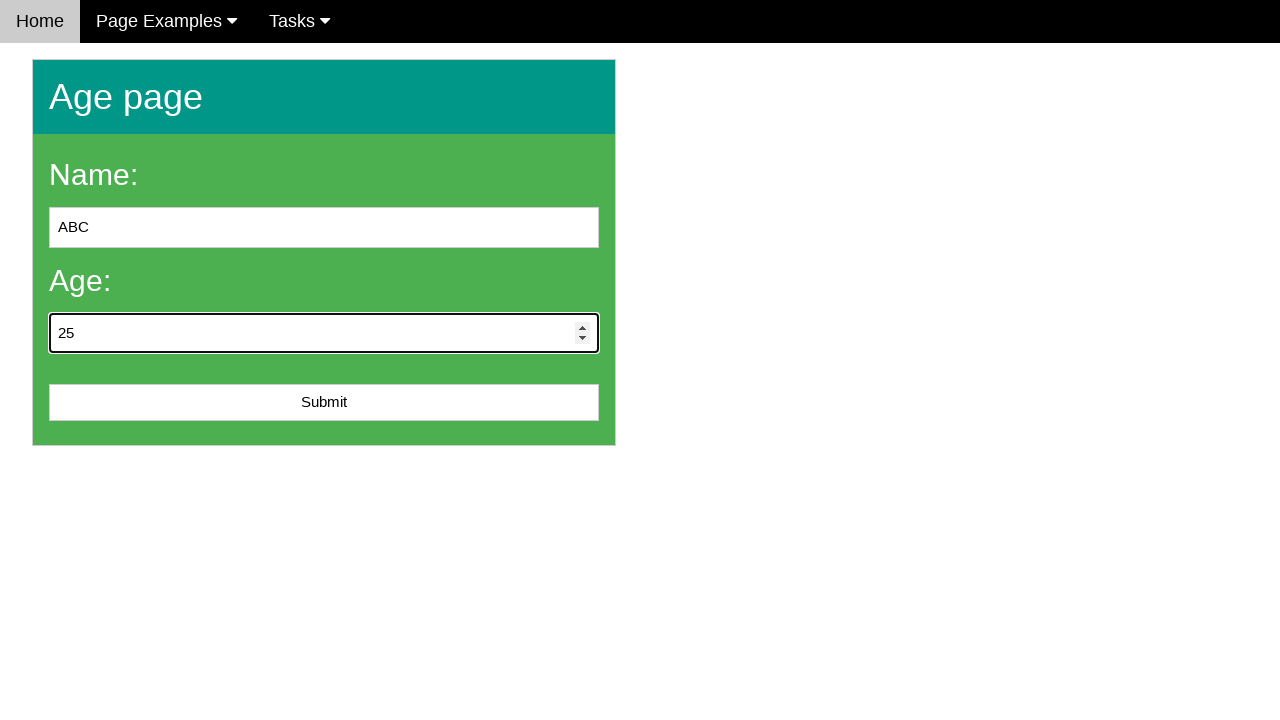

Clicked submit button to submit the age form at (324, 403) on button[type='submit'], input[type='submit'], #submit
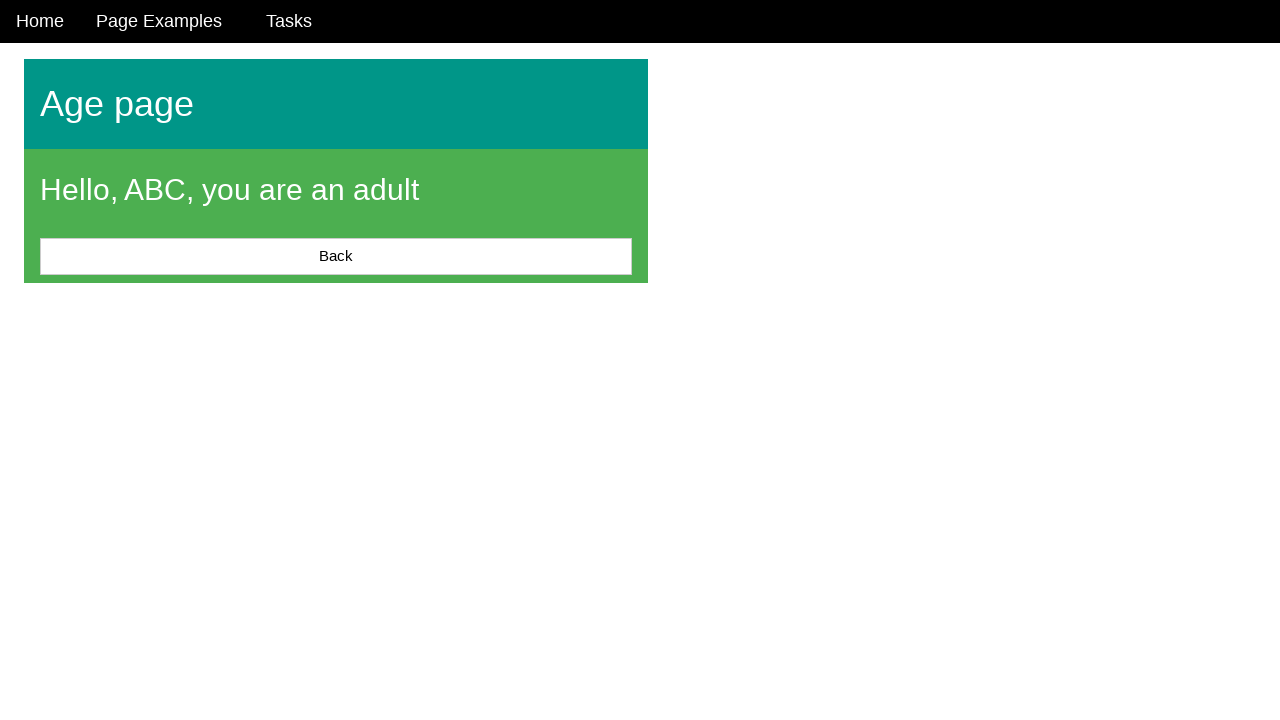

Result message with 'Hello' appeared on the page
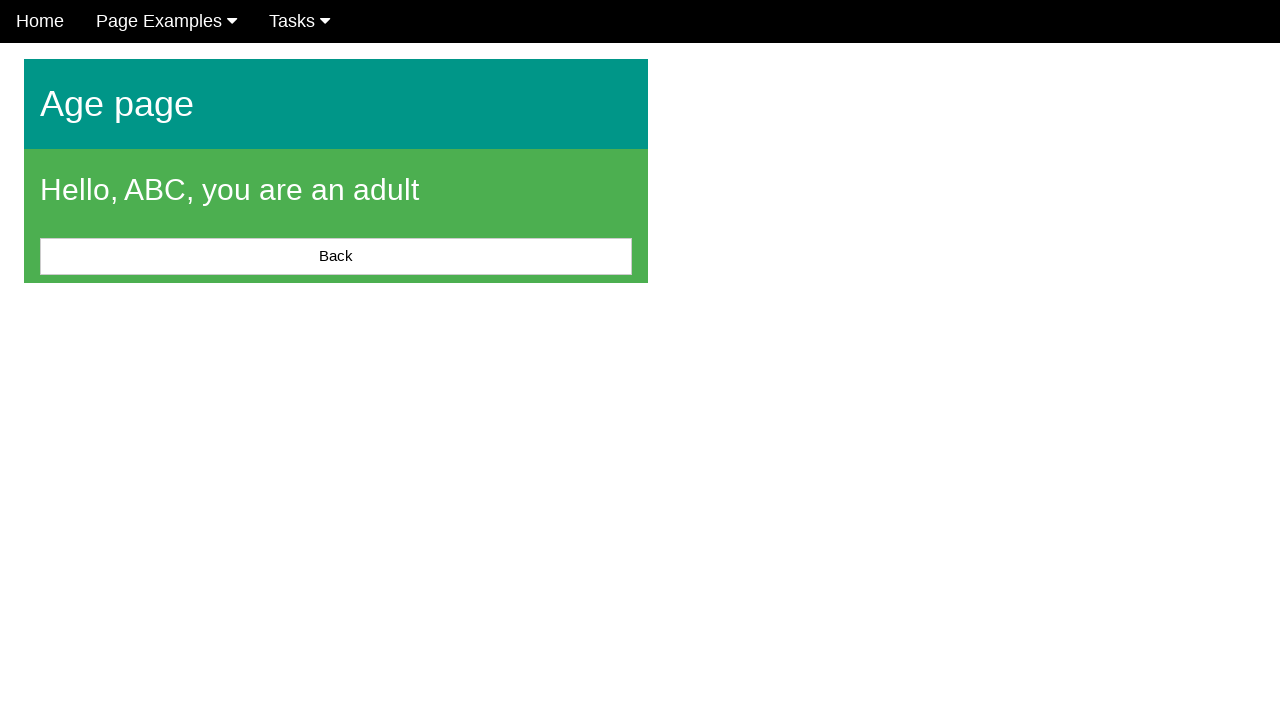

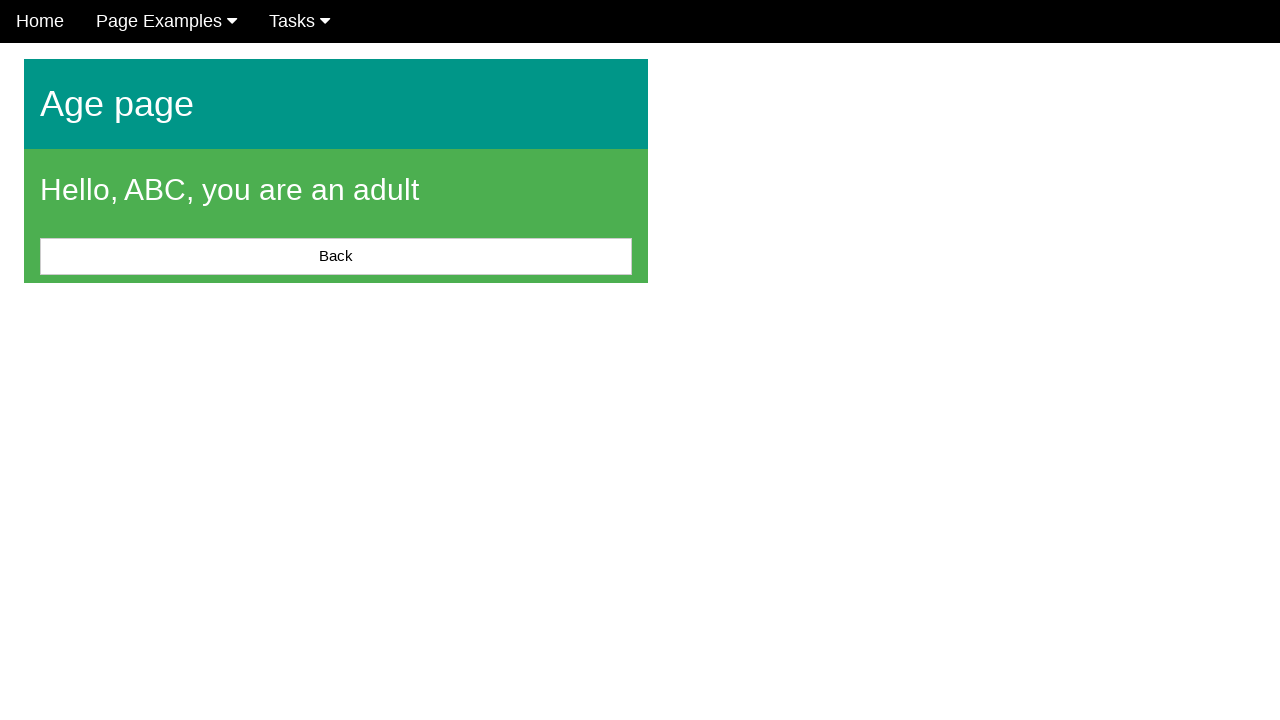